Tests a math puzzle form by reading a displayed value, calculating the answer using a mathematical formula (log of absolute value of 12*sin(x)), filling in the result, checking required checkboxes, and submitting the form.

Starting URL: http://suninjuly.github.io/math.html

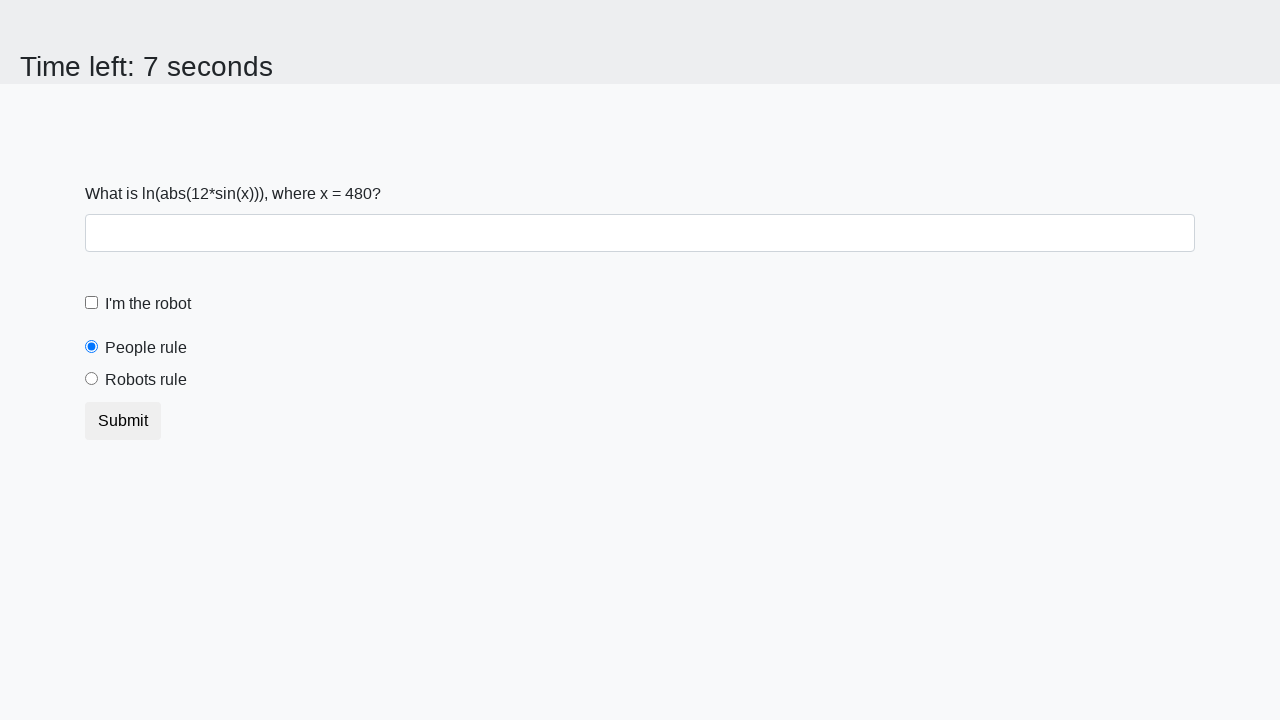

Read x value from #input_value element
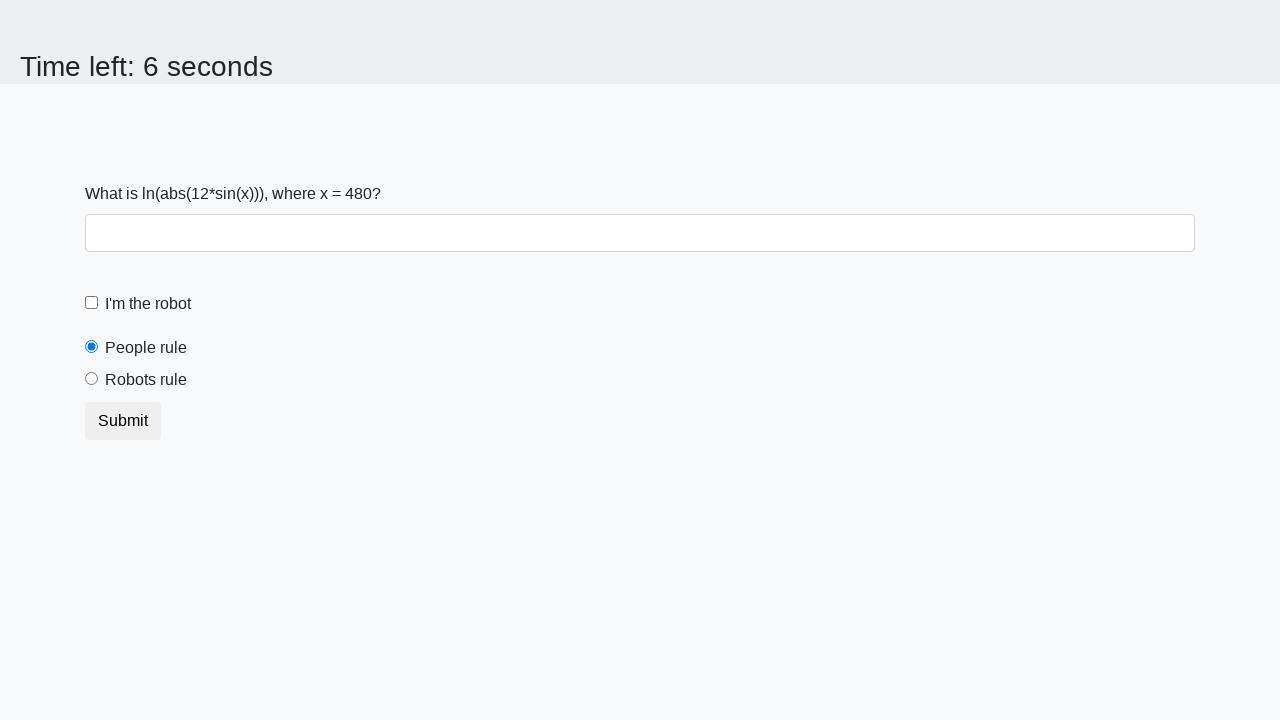

Calculated answer using formula: log(|12*sin(480)|) = 2.000425466705329
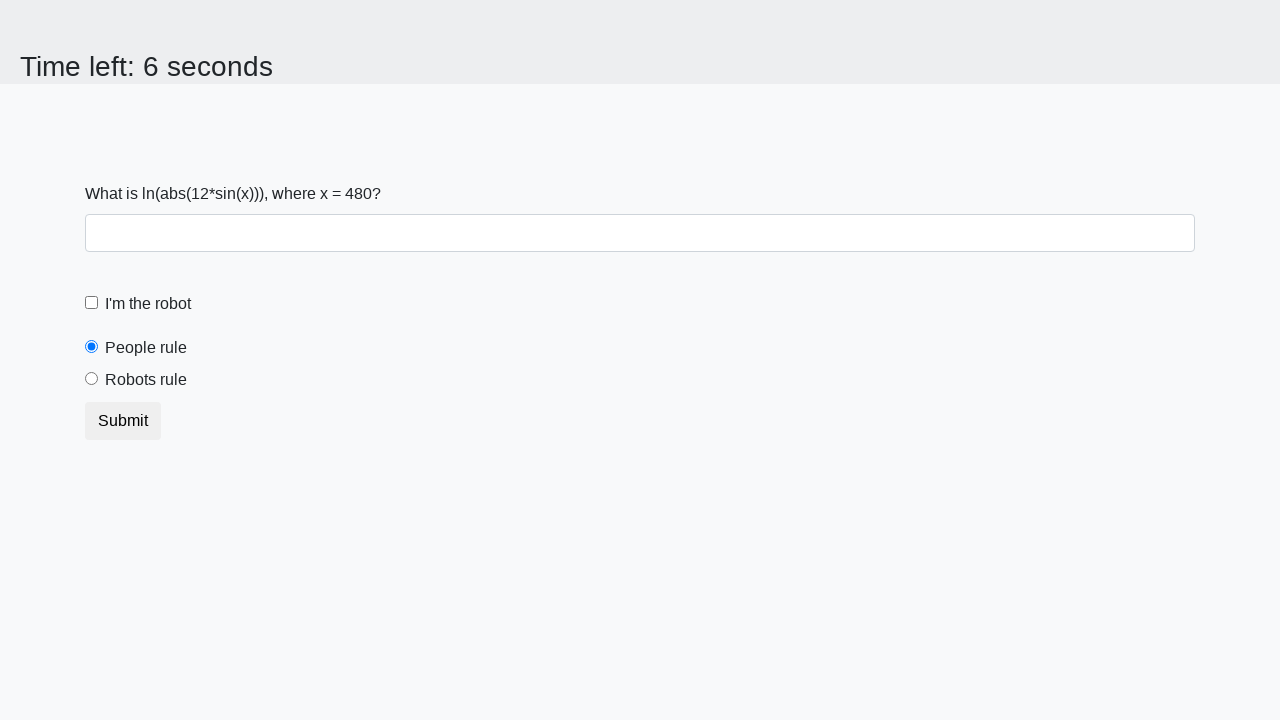

Filled answer field with calculated value: 2.000425466705329 on #answer
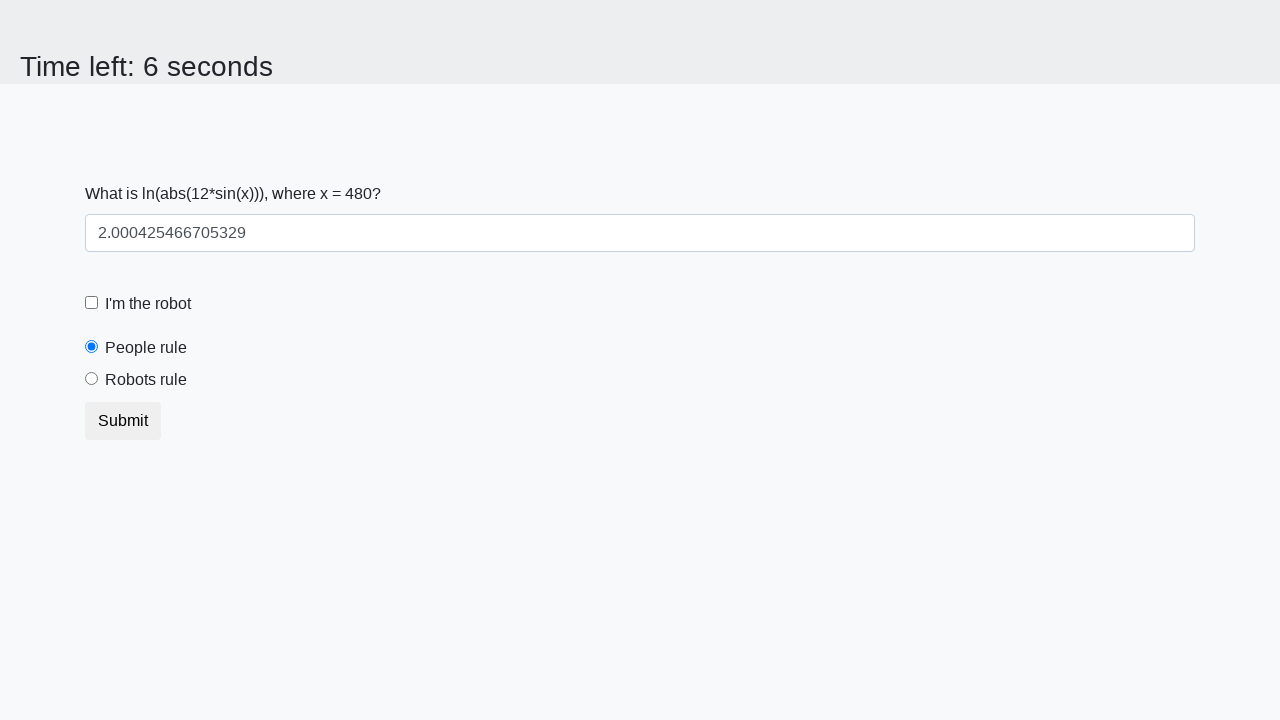

Checked the robot checkbox at (92, 303) on #robotCheckbox
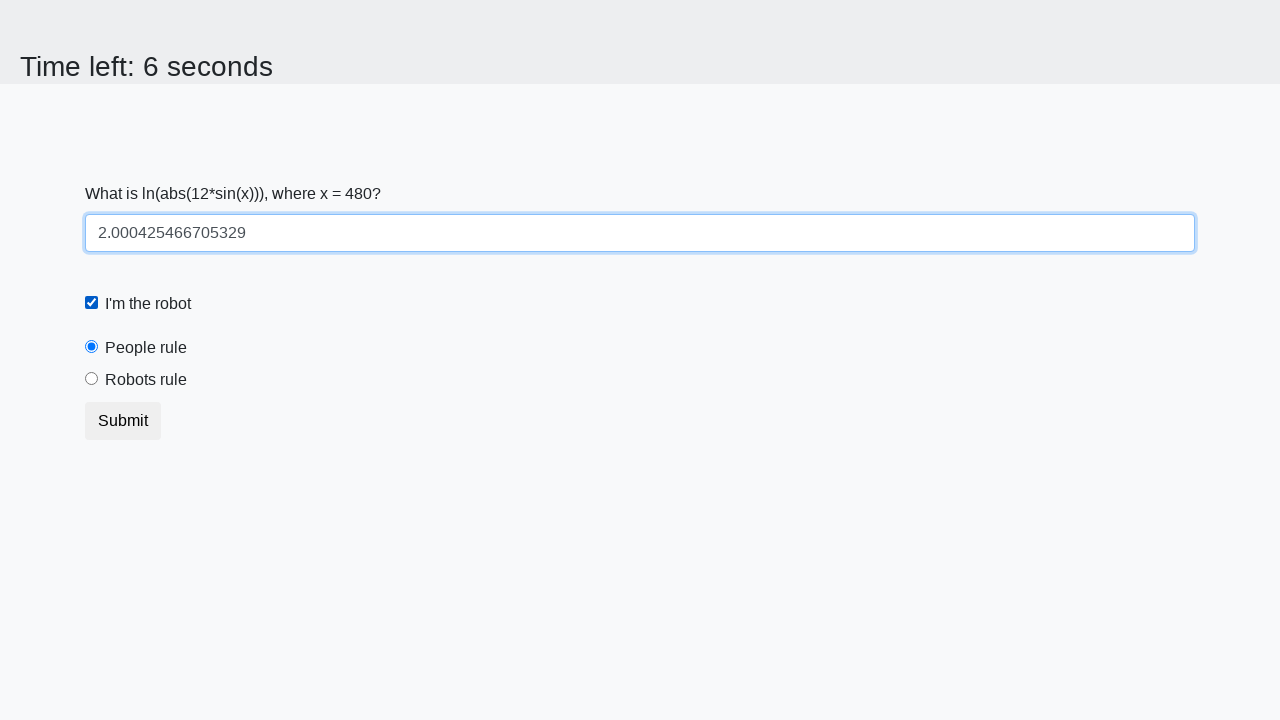

Checked the robots rule checkbox at (92, 379) on #robotsRule
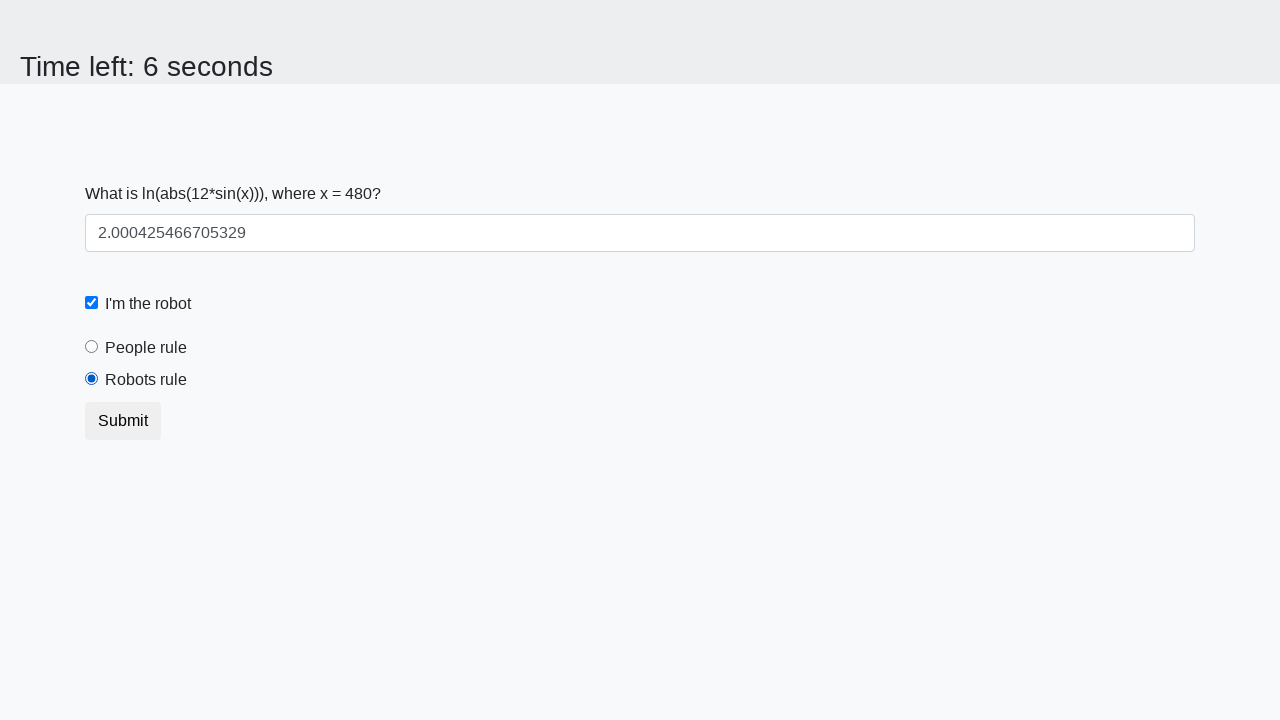

Clicked submit button to submit the form at (123, 421) on button
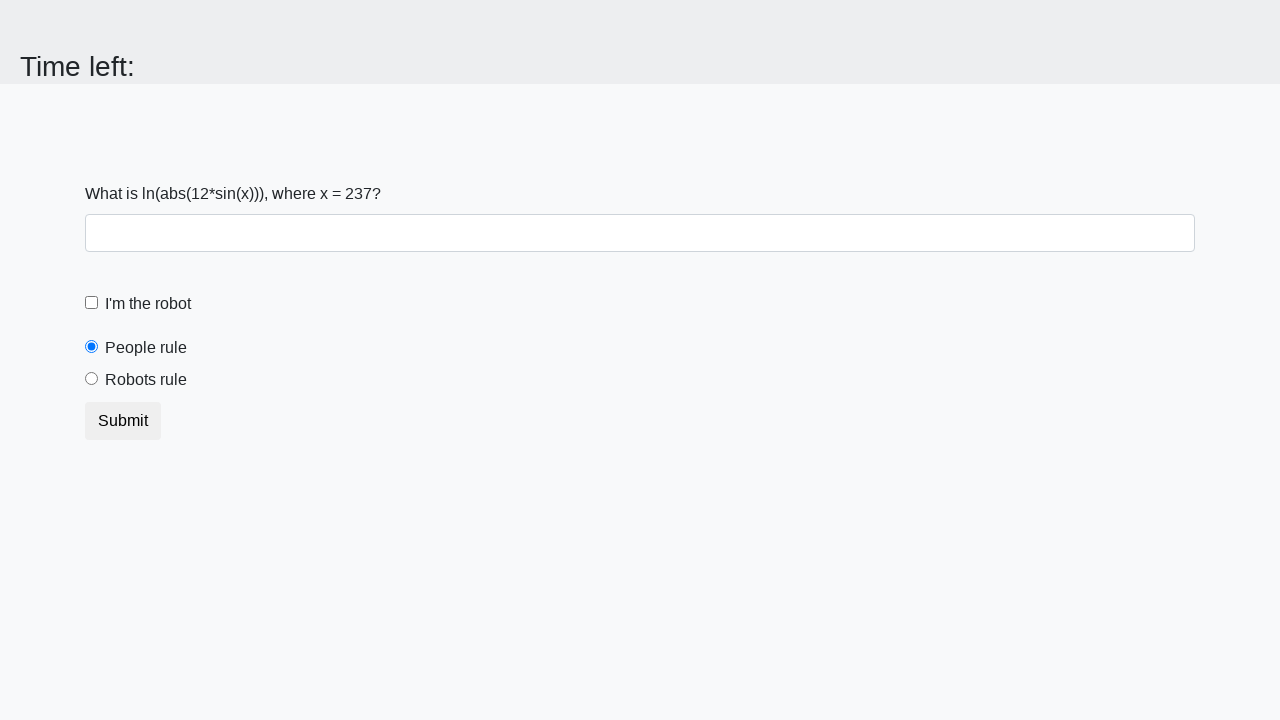

Waited 2 seconds for page response
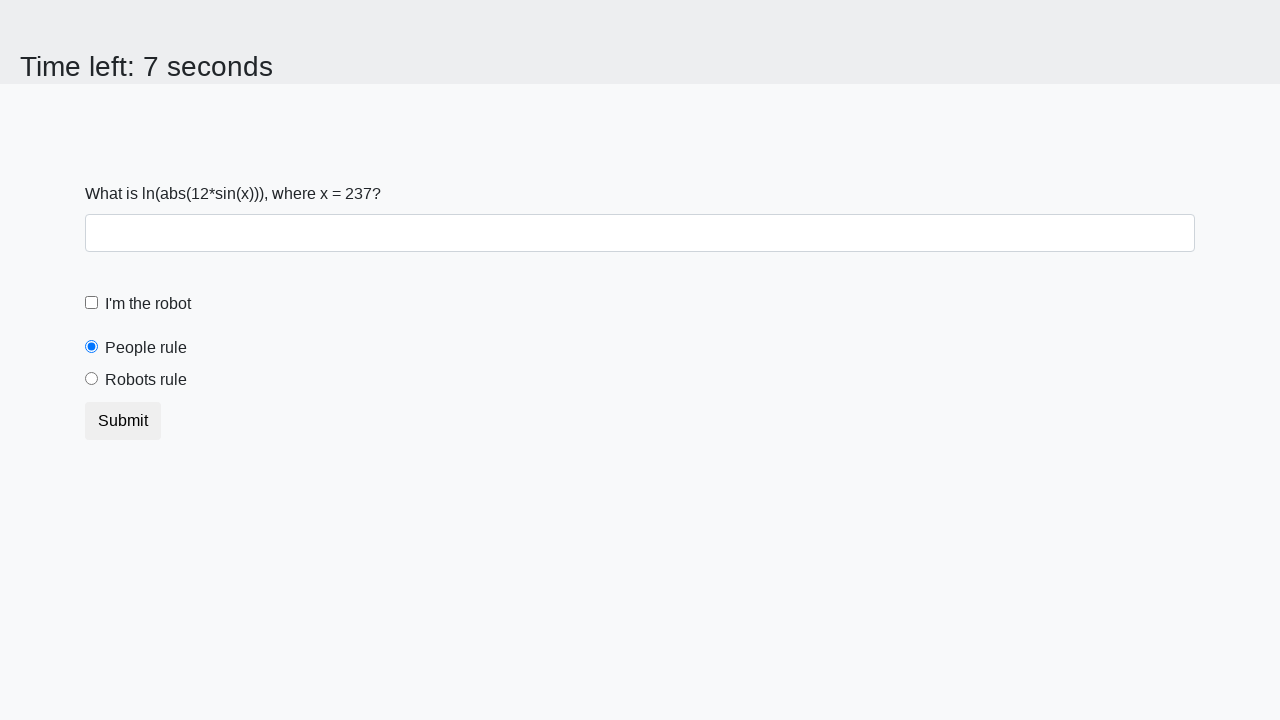

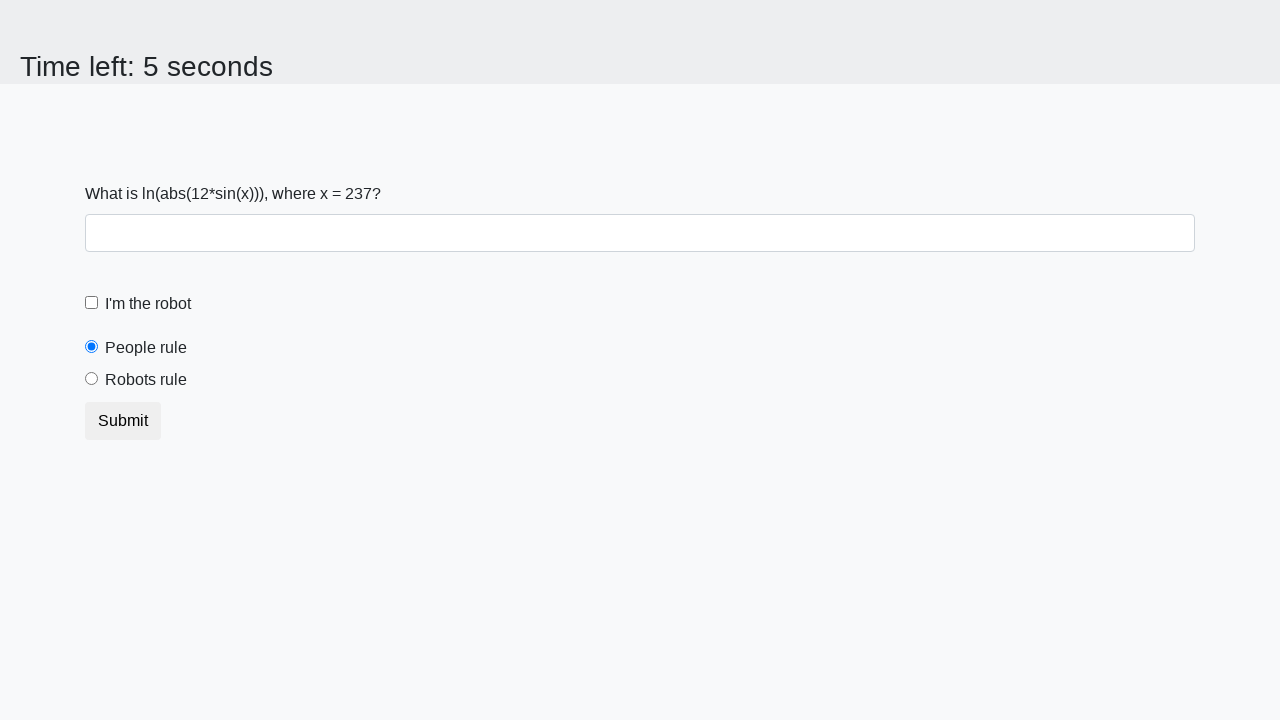